Takes a screenshot of the homepage to verify it loads correctly.

Starting URL: https://www.onlineshopdemo.co.uk/

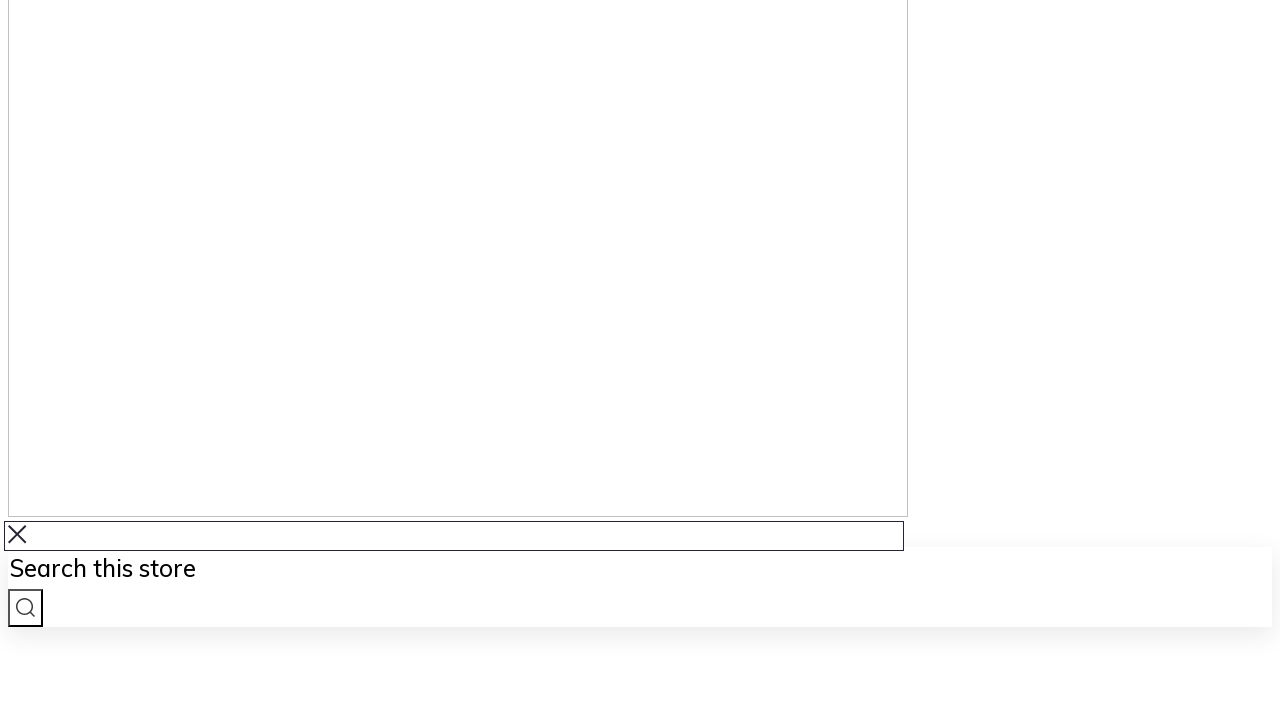

Took screenshot of homepage to verify it loads correctly
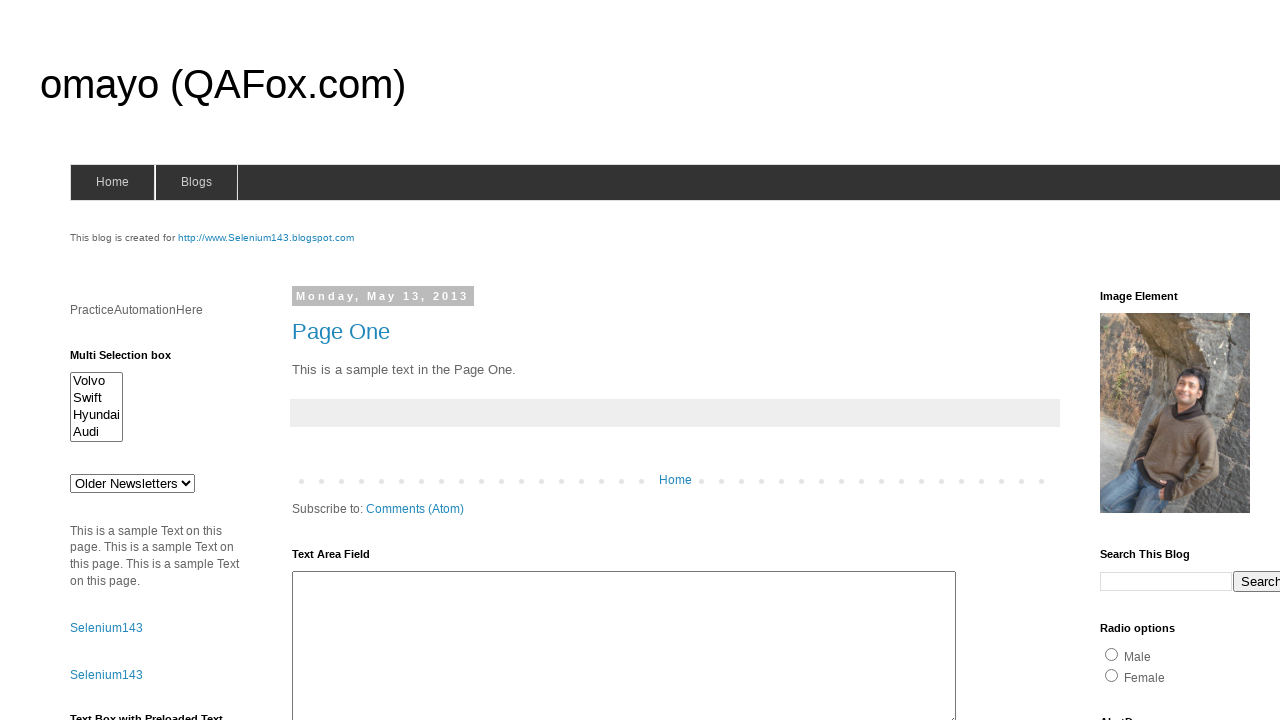

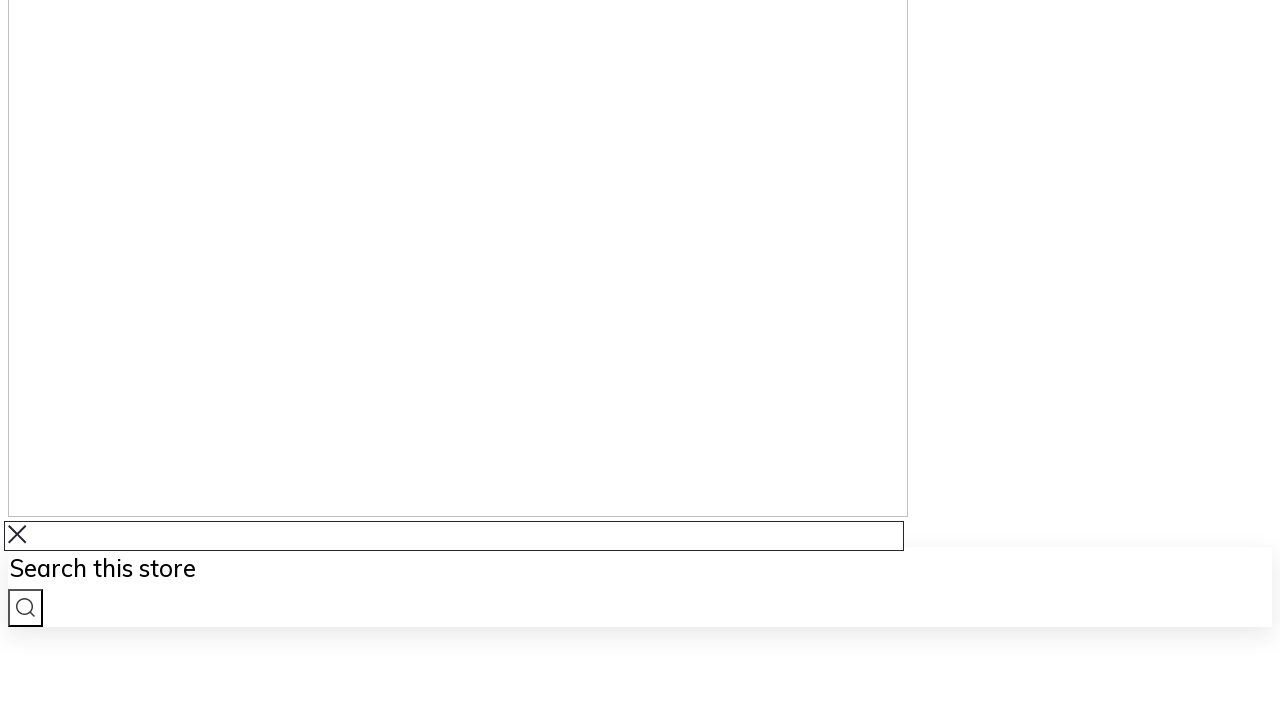